Tests a more resilient approach to working with multiple windows by storing window handles before clicking, then identifying the new window by comparing handles.

Starting URL: http://the-internet.herokuapp.com/windows

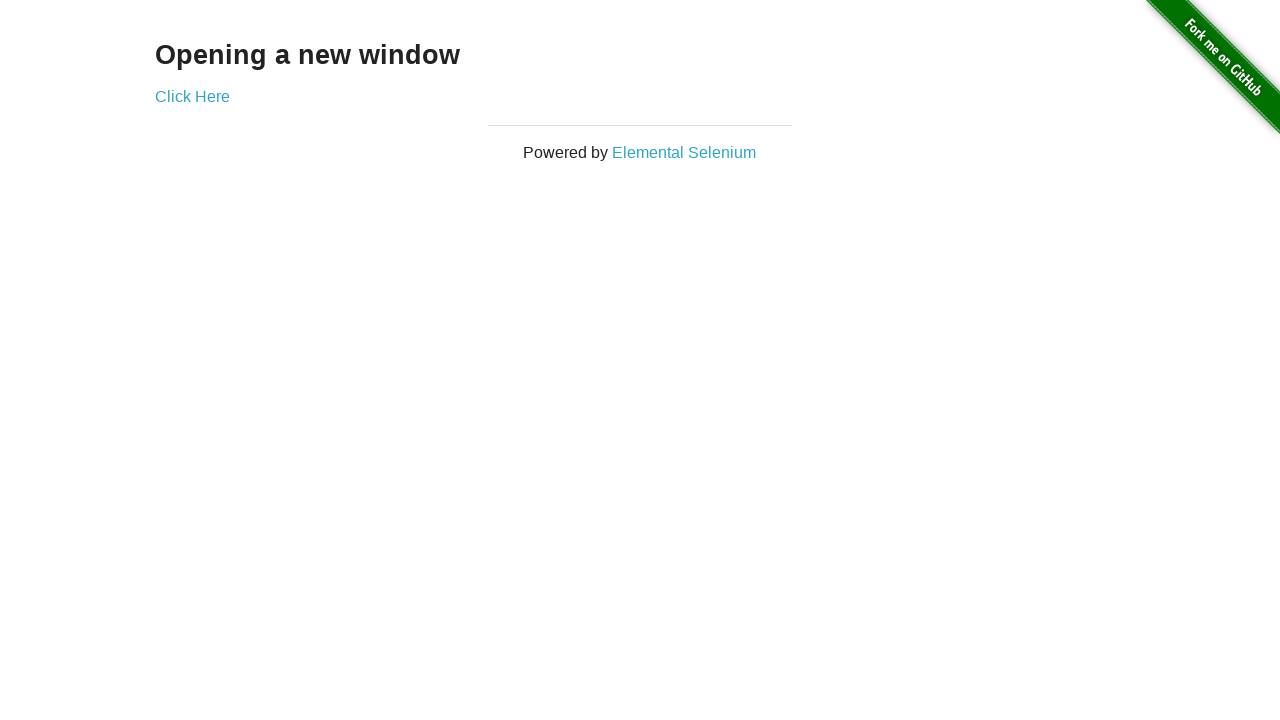

Stored reference to the first page
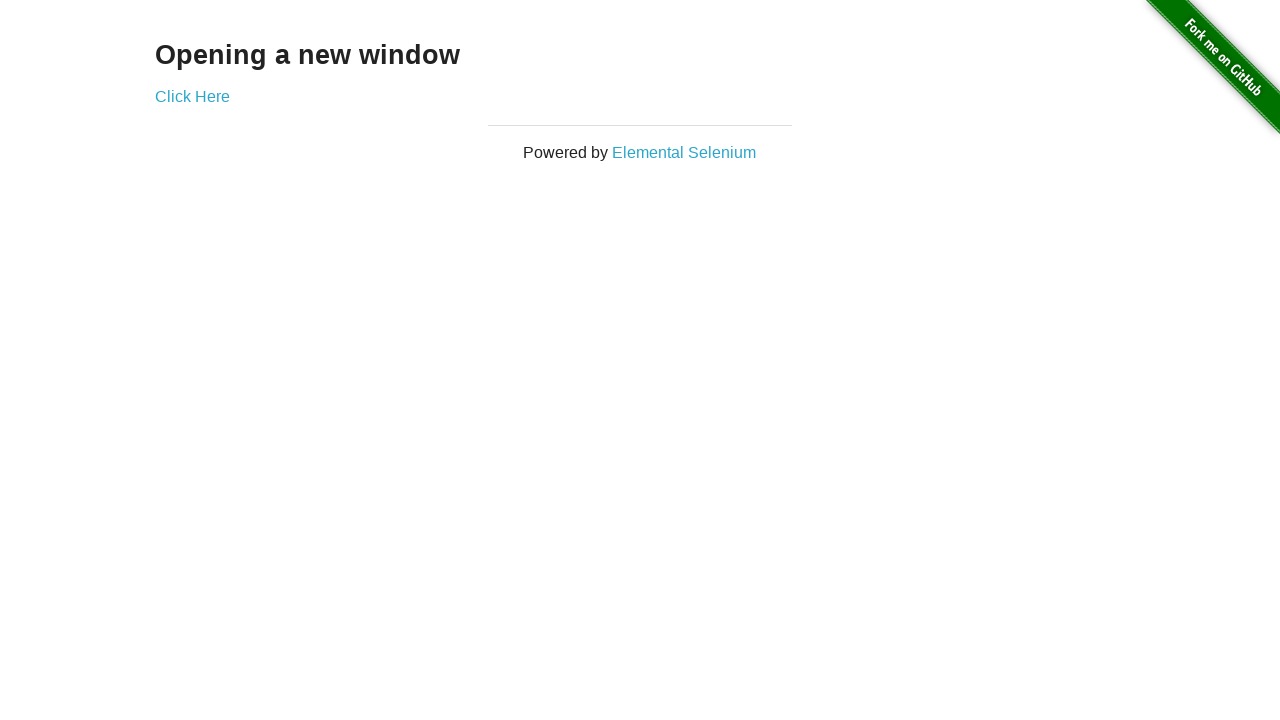

Clicked link that opens a new window at (192, 96) on .example a
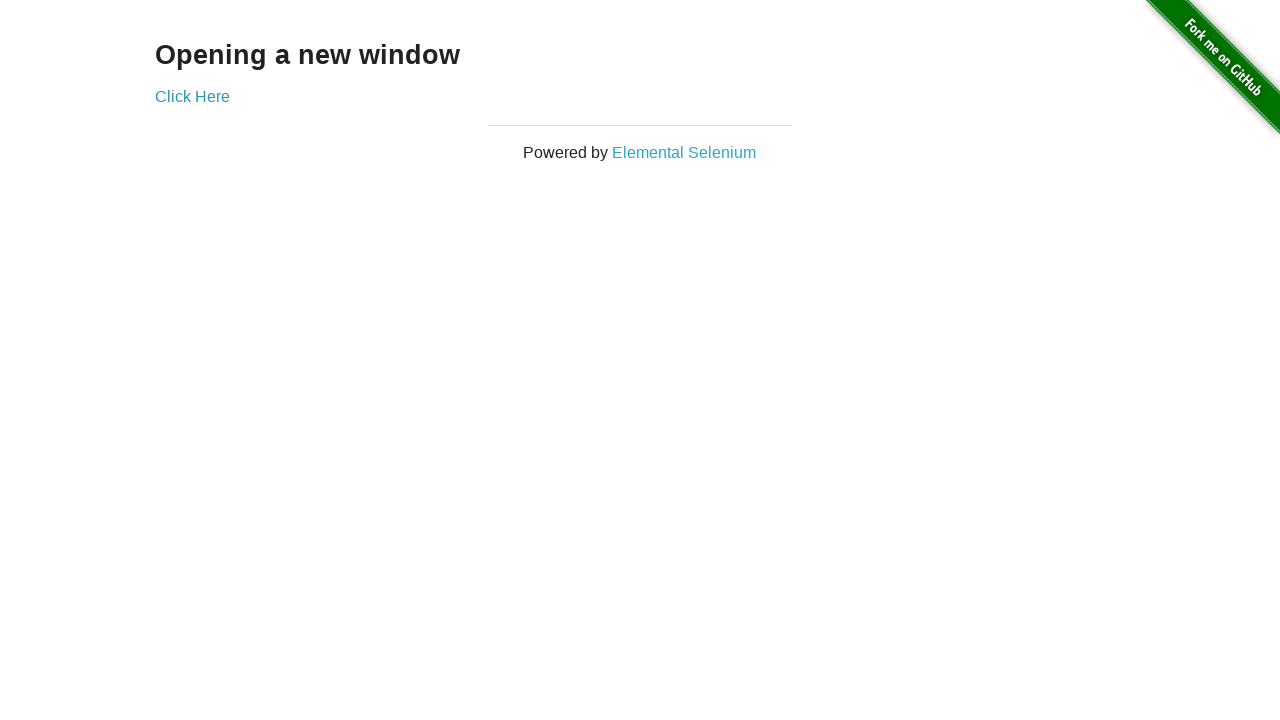

Captured reference to the new page
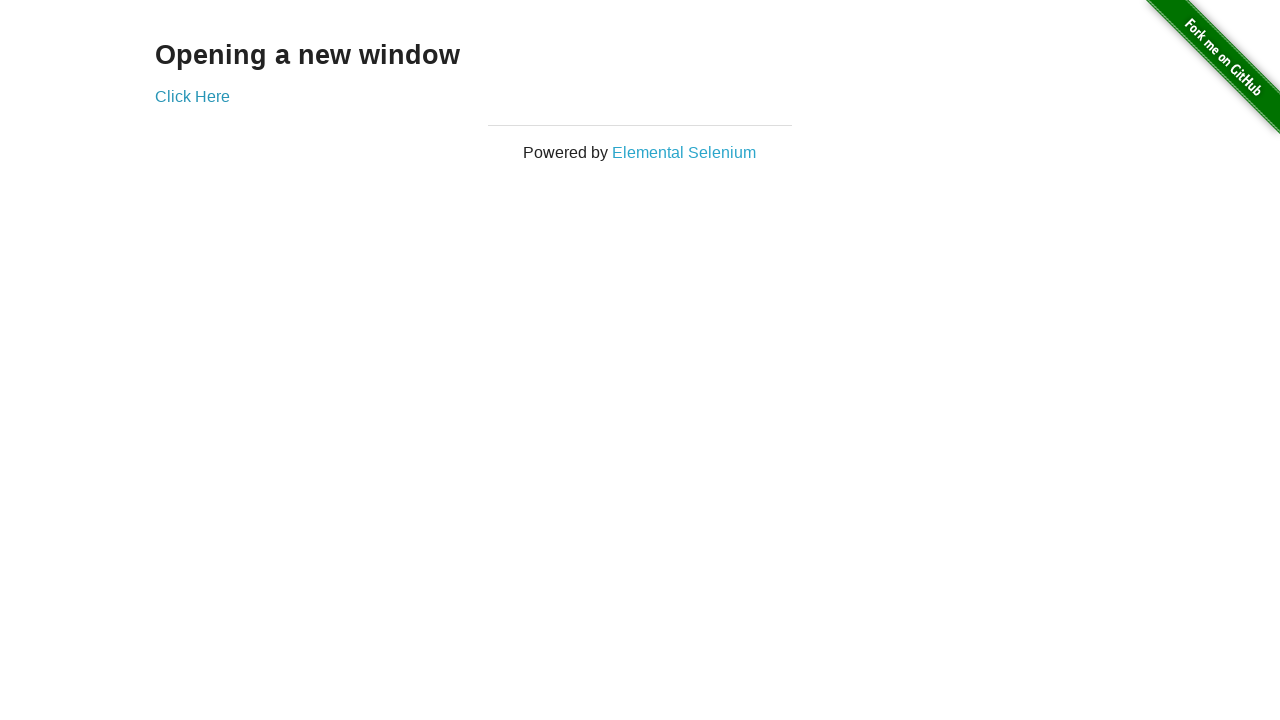

Second page finished loading
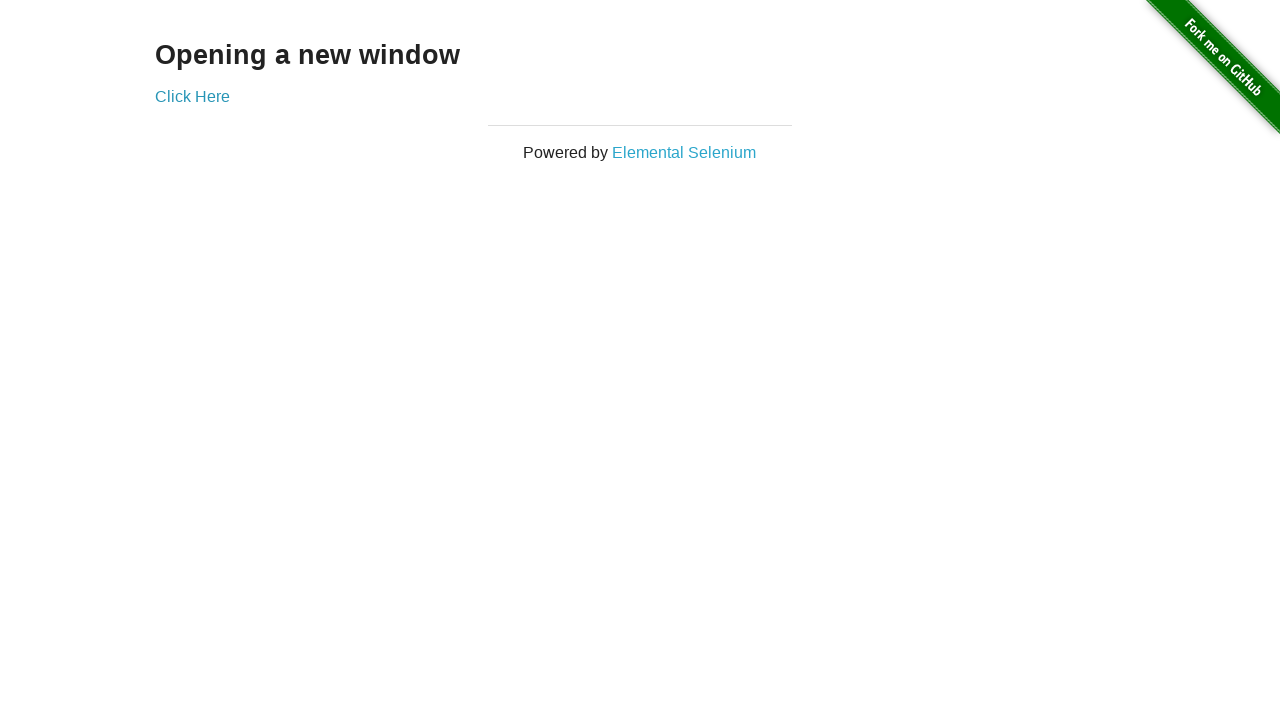

Verified first window title is not 'New Window'
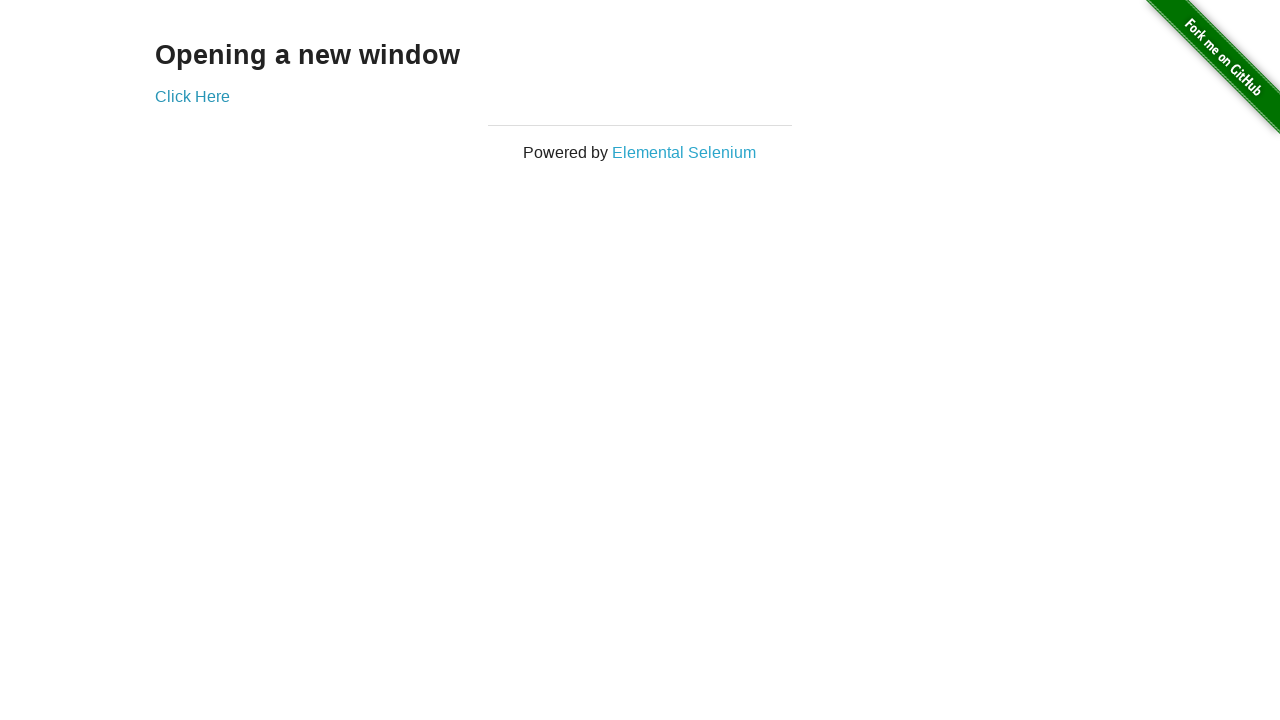

Verified second window title is 'New Window'
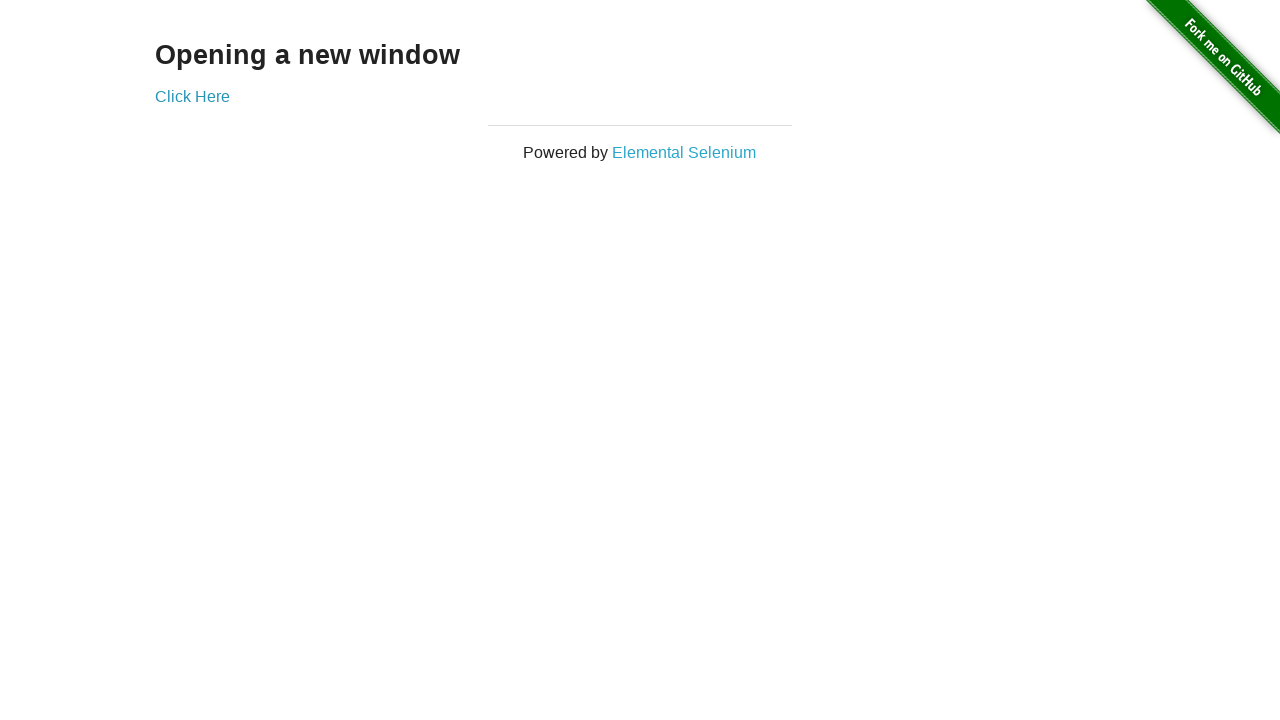

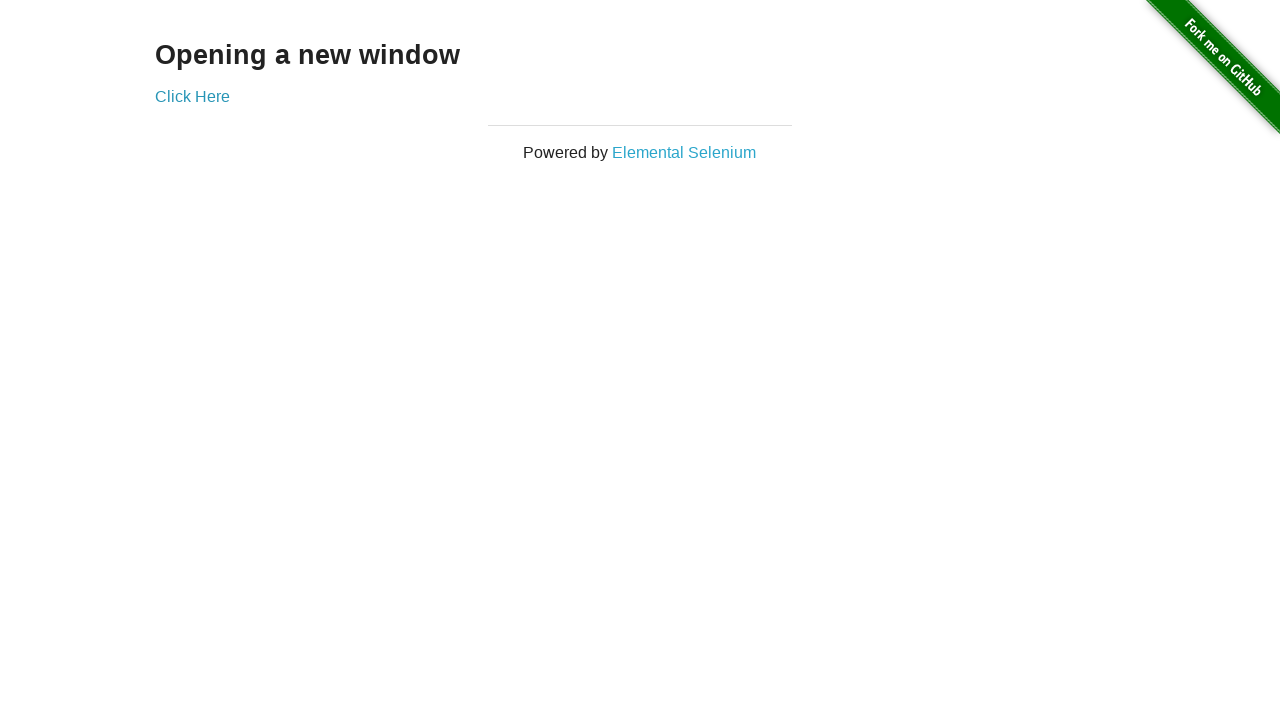